Tests a math quiz page by reading an input value, calculating the result using a logarithmic formula, filling in the answer, checking required checkboxes, and submitting the form.

Starting URL: http://suninjuly.github.io/math.html

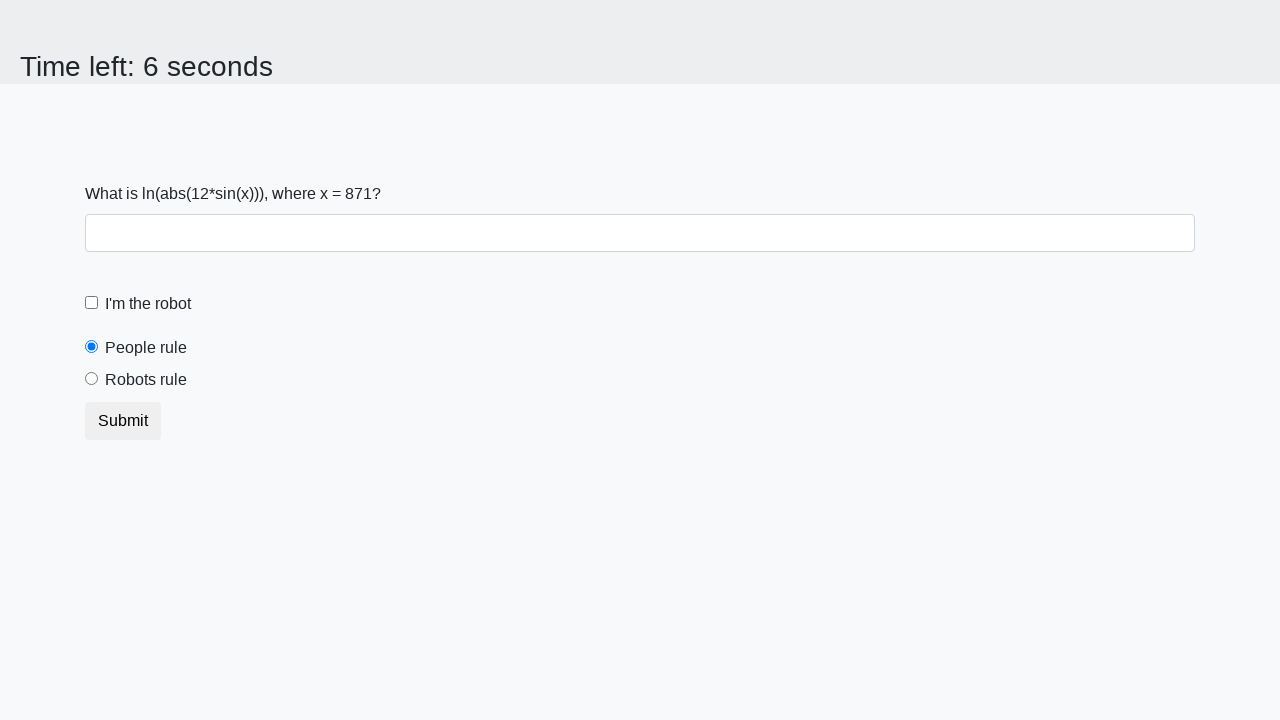

Located the input value element
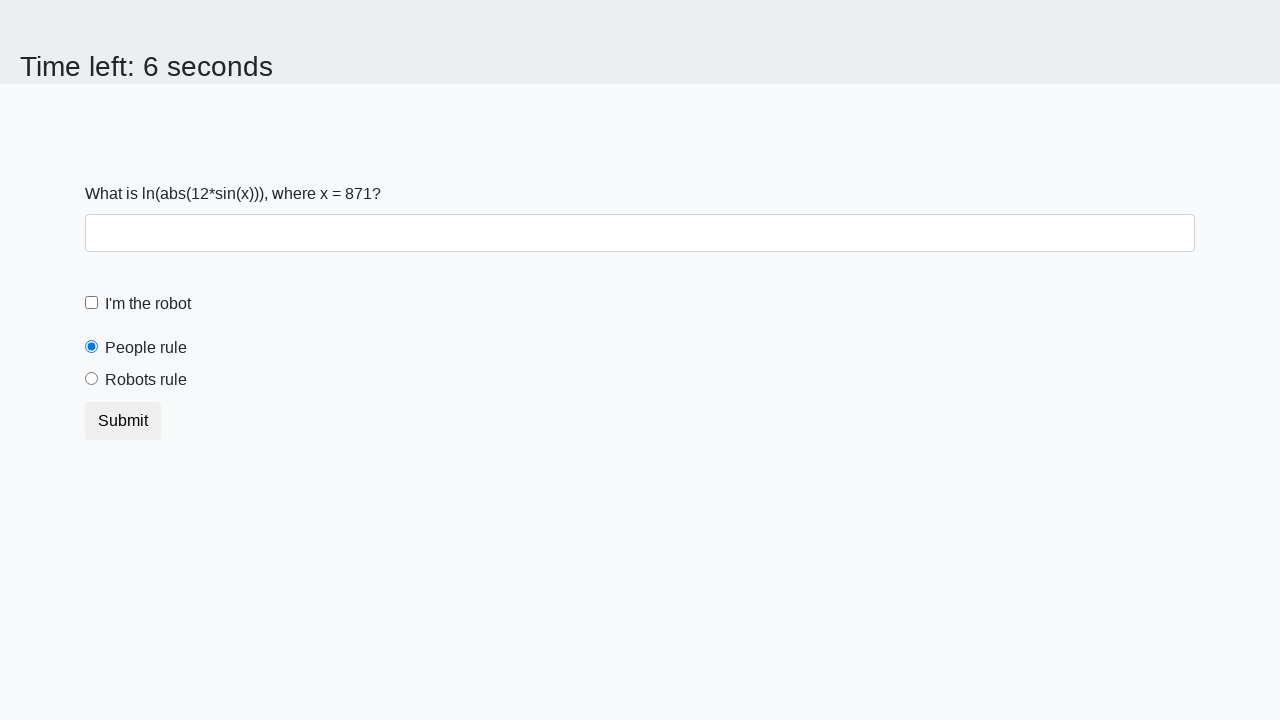

Read x value from page: 871
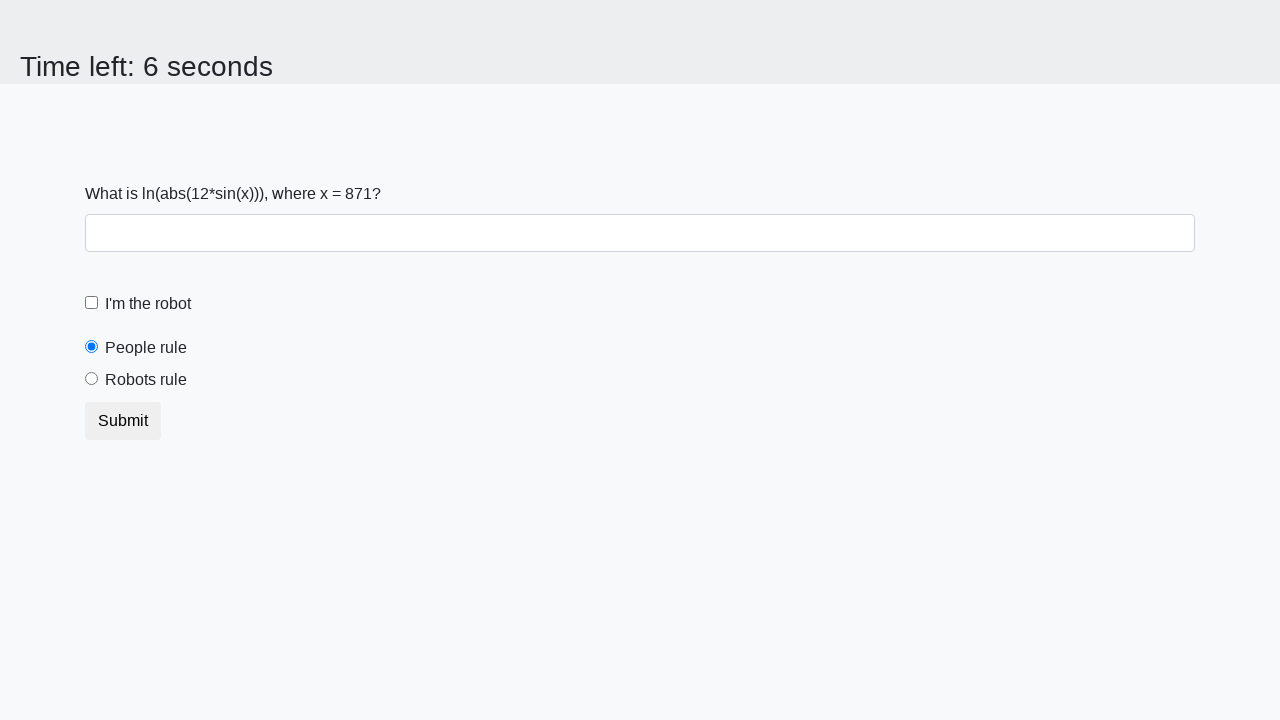

Calculated answer using logarithmic formula: 2.1317265863199353
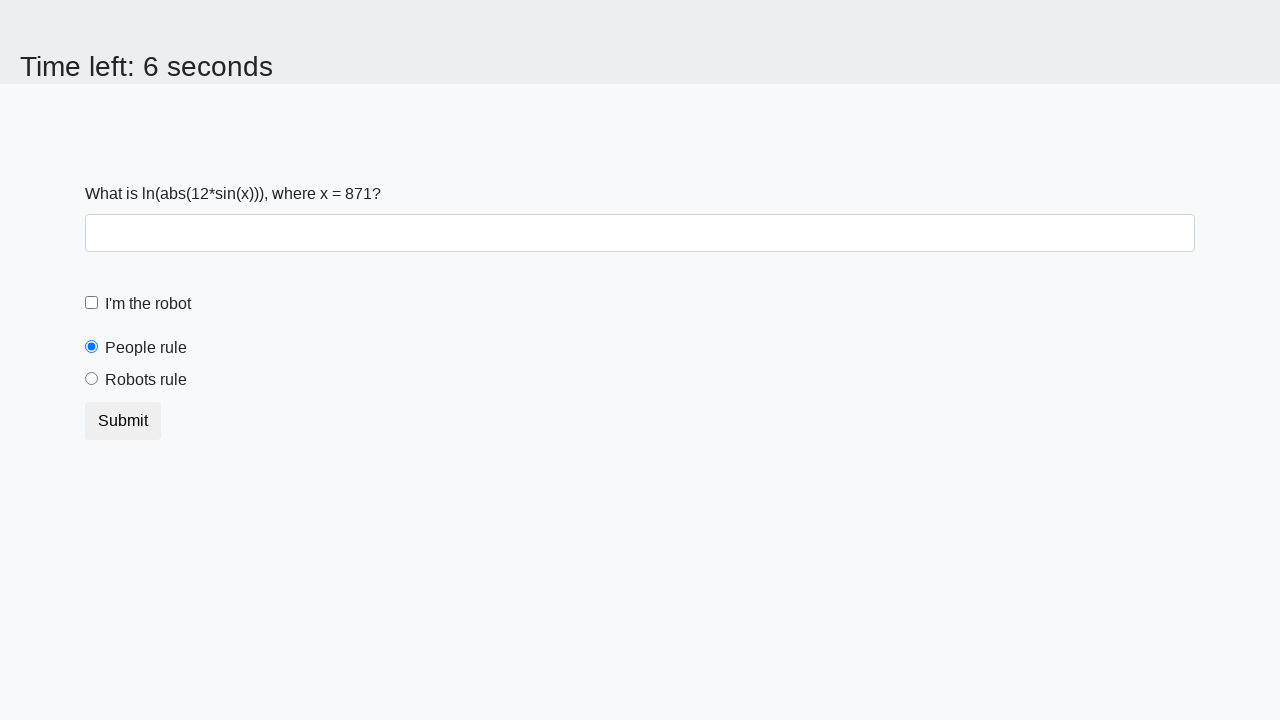

Filled answer field with calculated result on #answer
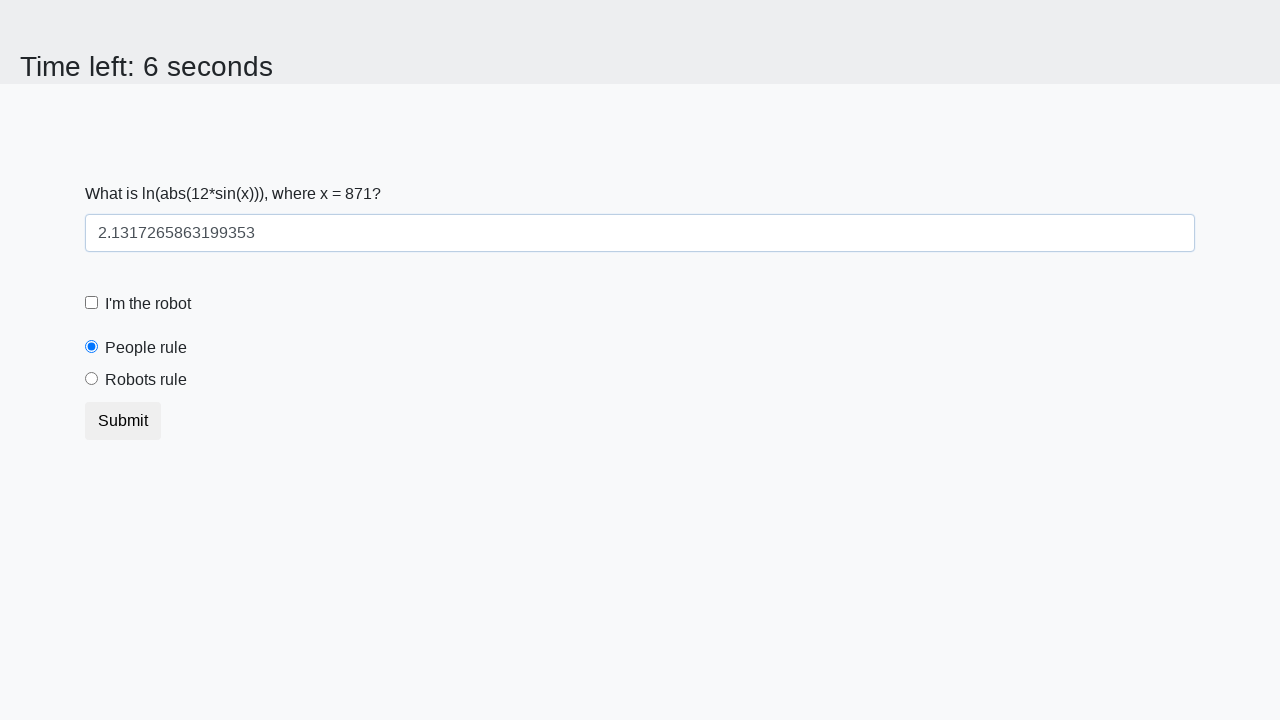

Checked the robot checkbox at (92, 303) on #robotCheckbox
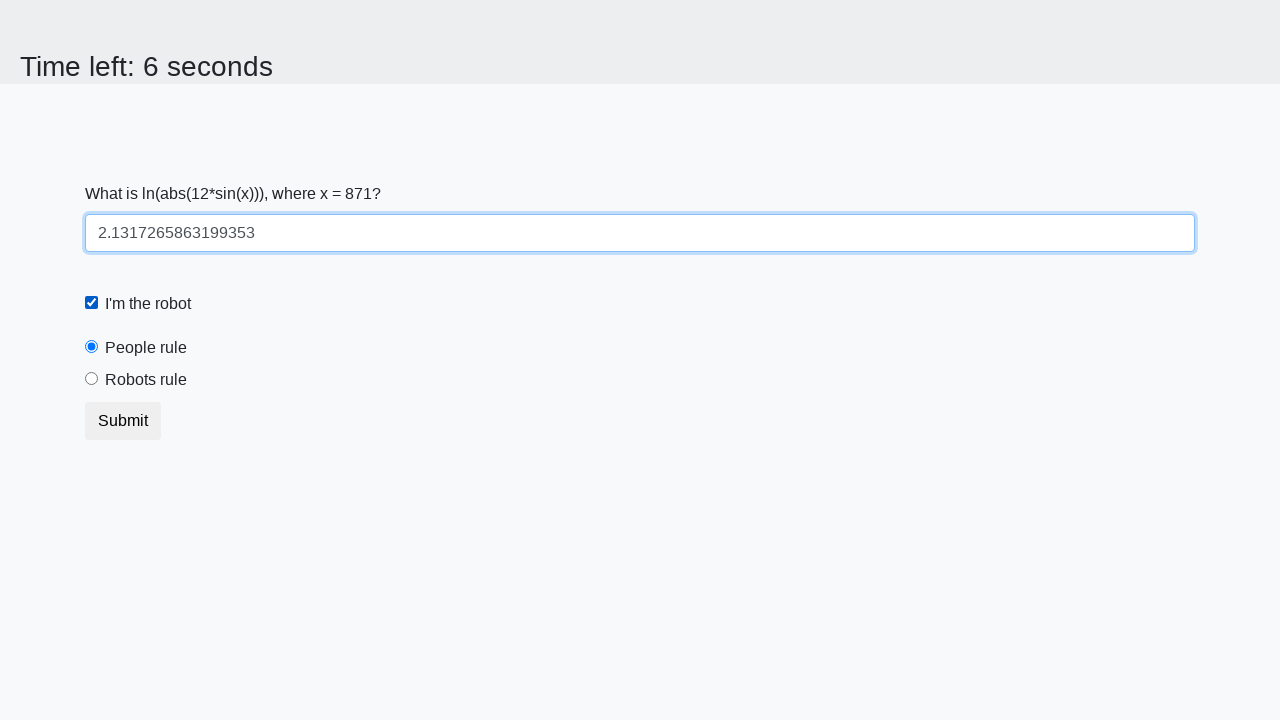

Checked the robots rule checkbox at (92, 379) on #robotsRule
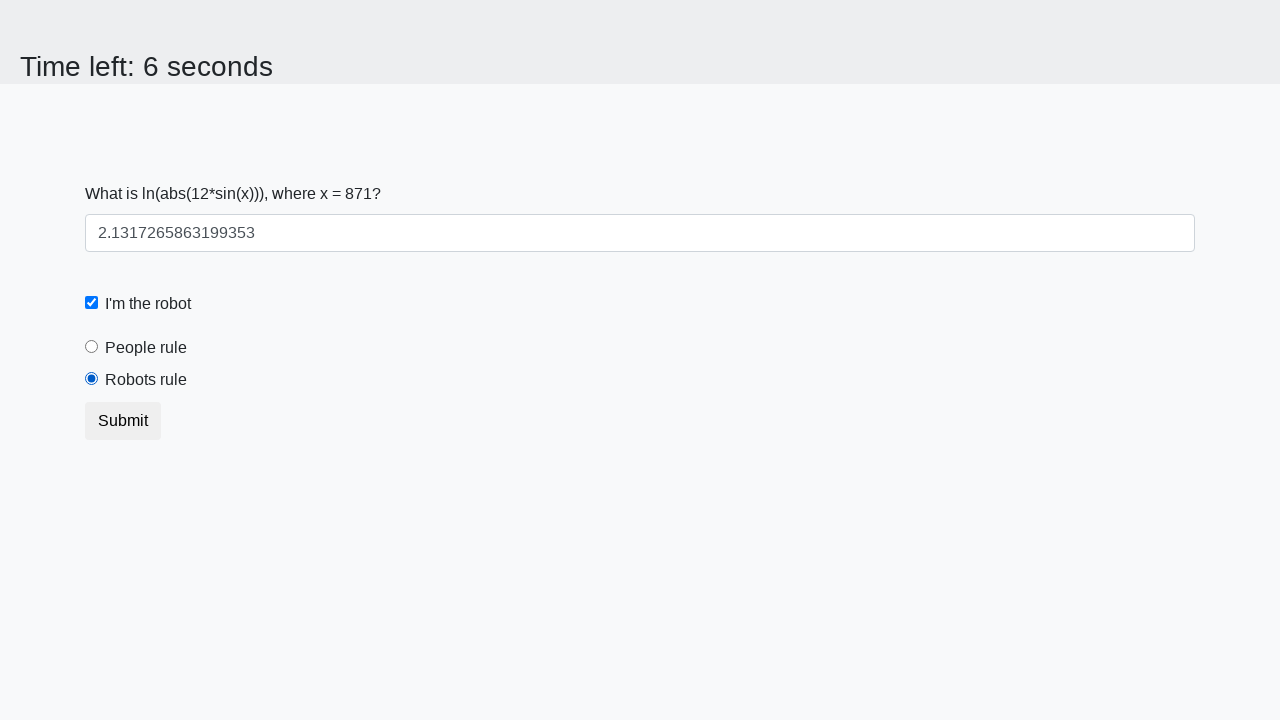

Submitted the form at (123, 421) on button.btn-default
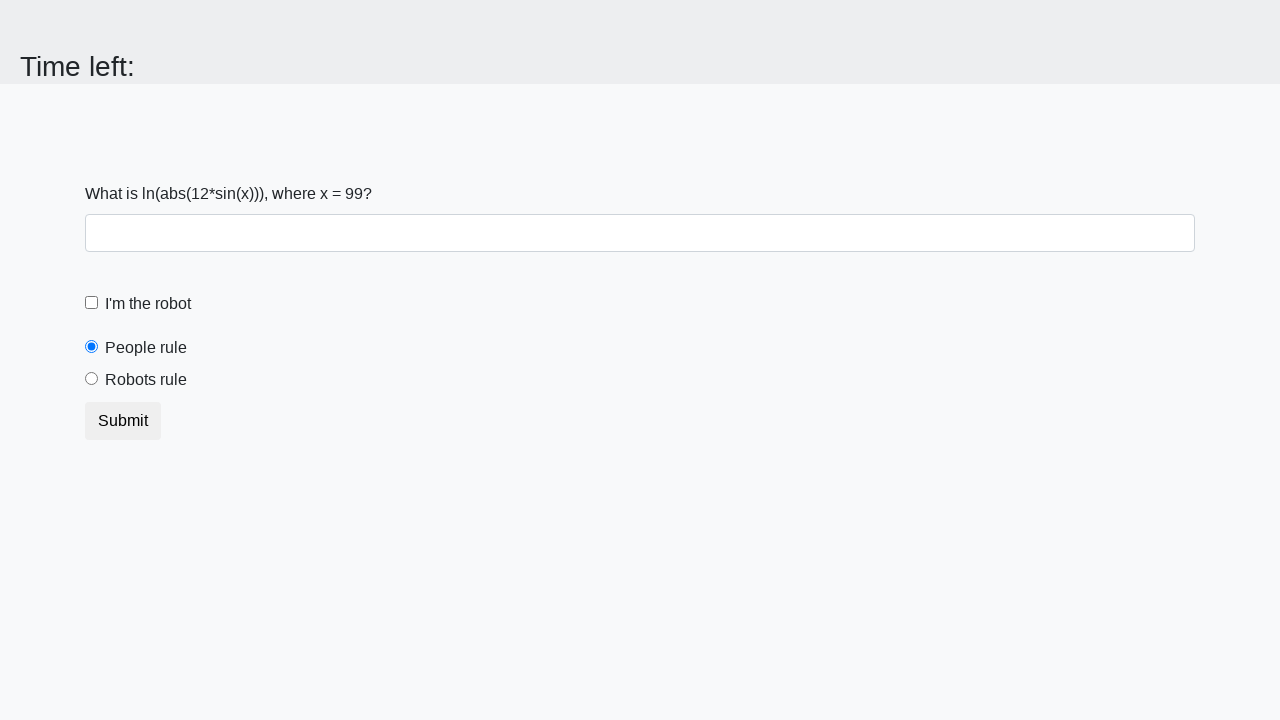

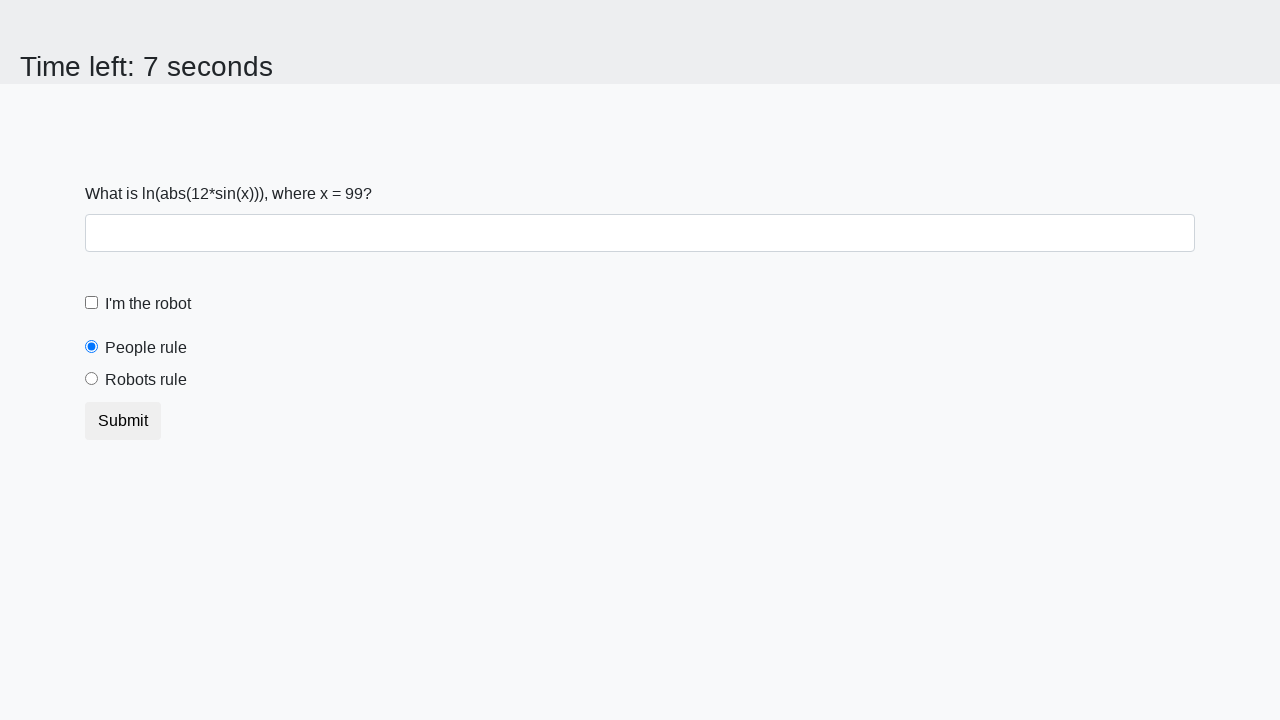